Tests deleting a doctor by clicking the delete button on the last doctor in the list.

Starting URL: https://sitetc1kaykywaleskabreno.vercel.app/admin

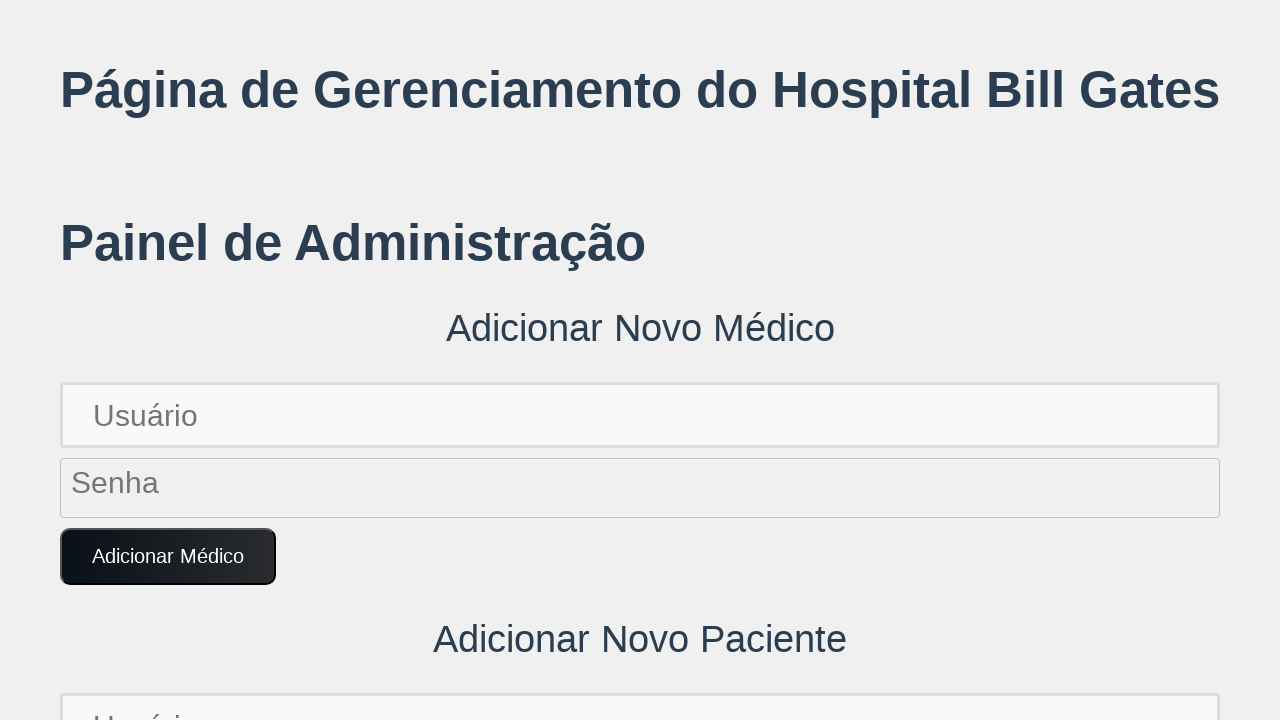

Waited for doctor list to load - last doctor element is present
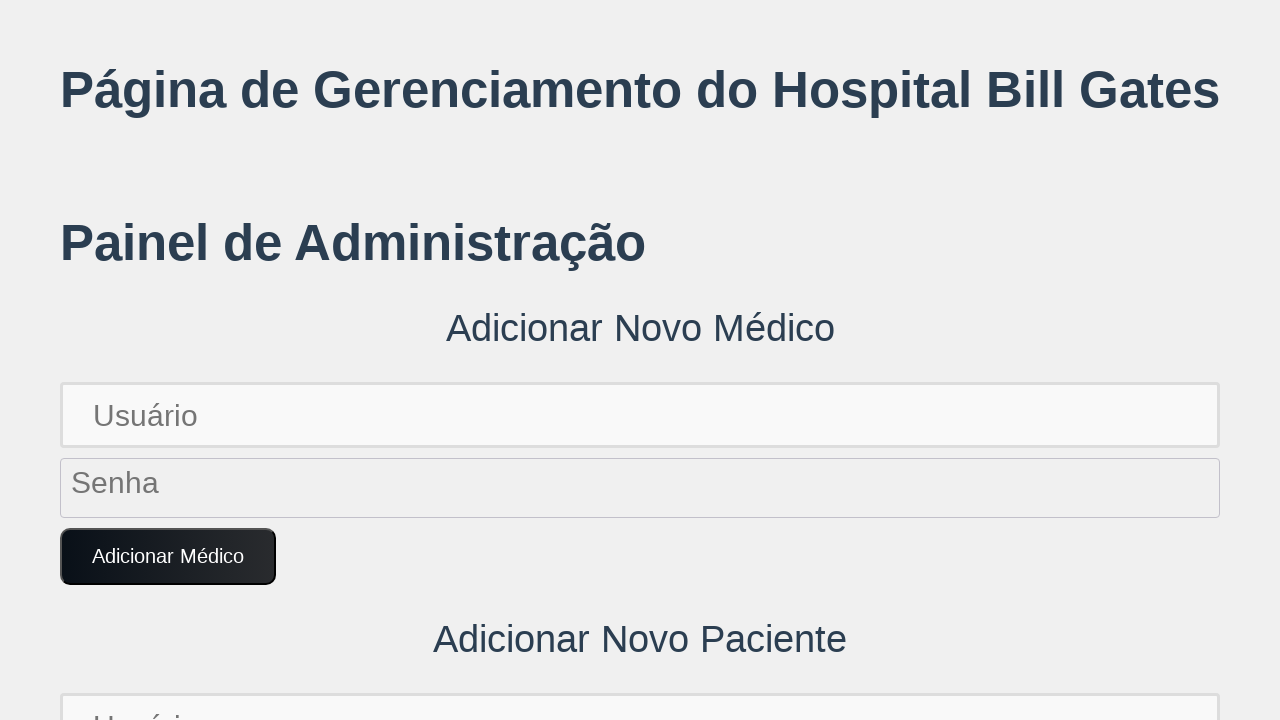

Clicked delete button on the last doctor in the list at (1233, 361) on xpath=(//ul)[1]/li[last()]//button[contains(@class, 'buttonlixeira')]
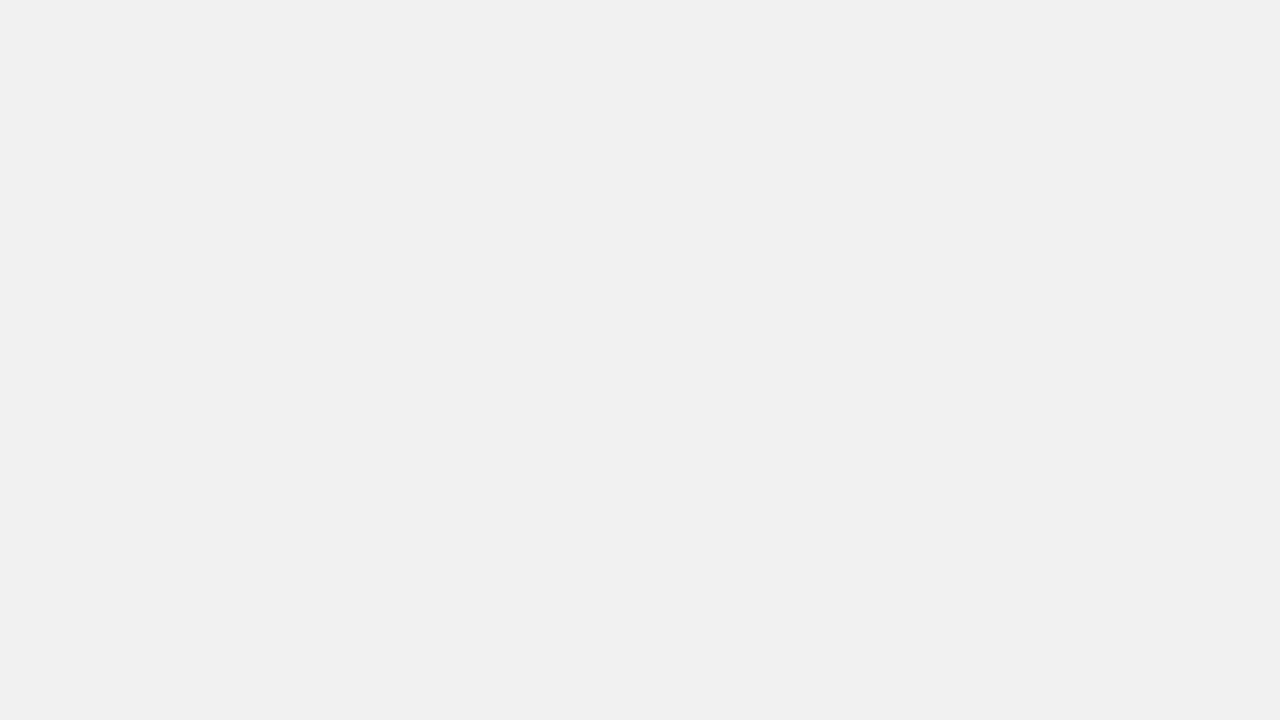

Set up dialog handler to accept confirmation alert
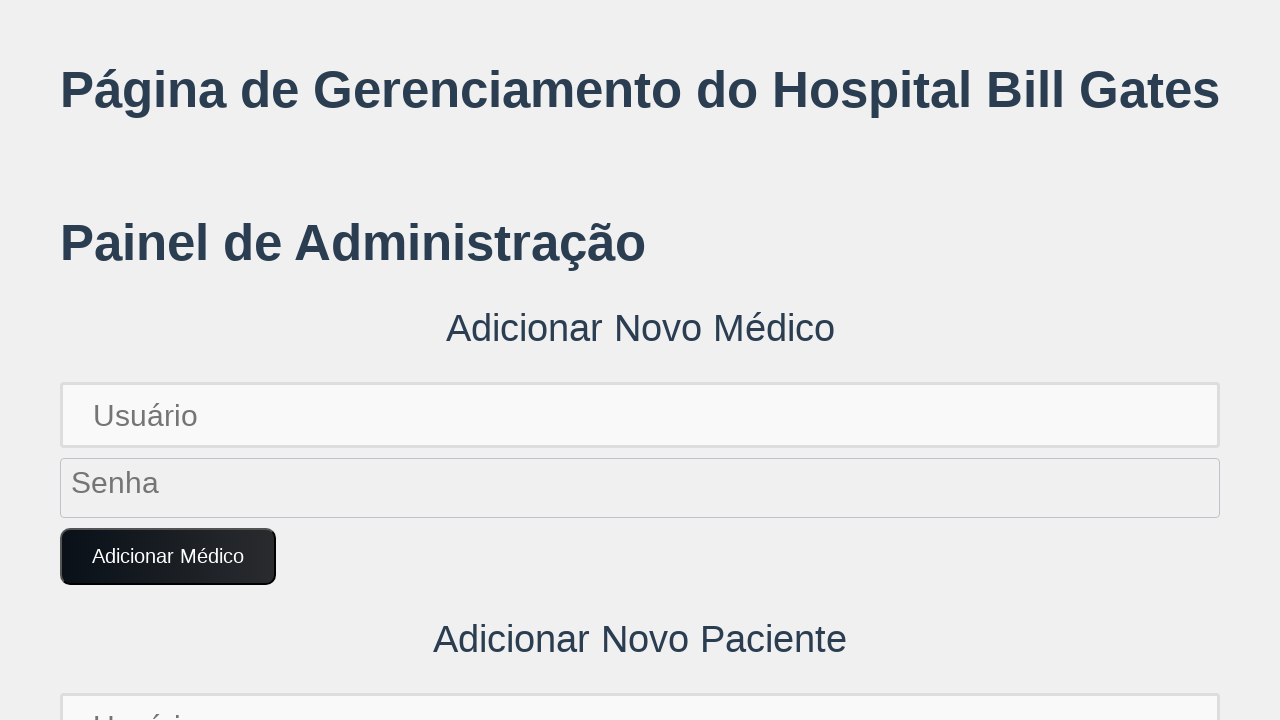

Waited 1 second for deletion to process
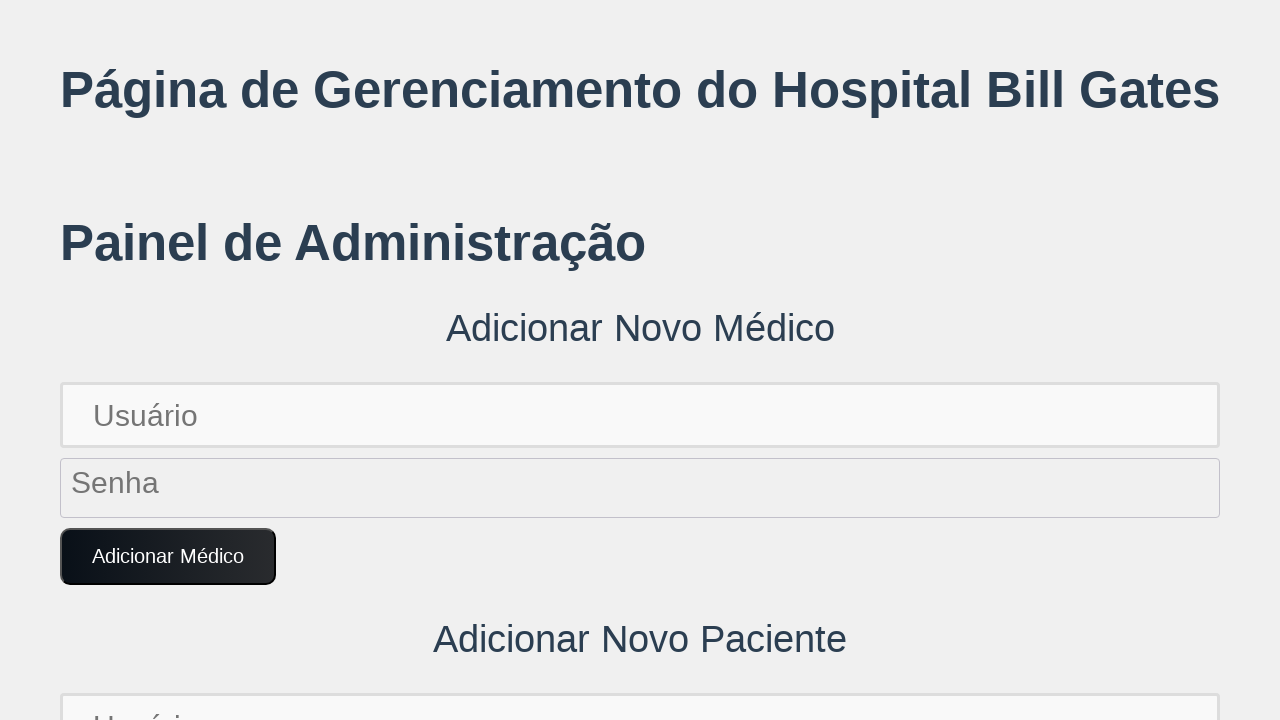

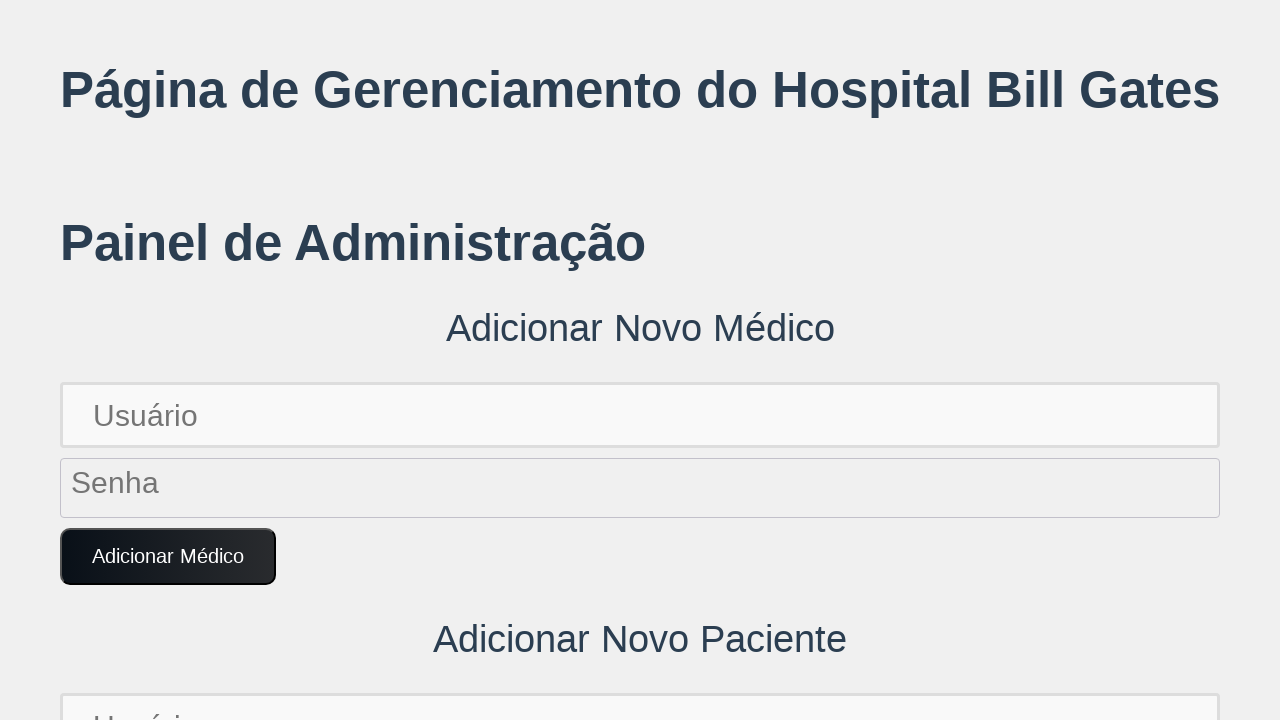